Validates homepage content including headings, paragraph text, and a link to the brain portal

Starting URL: https://iitm.humanbrain.in/index.html

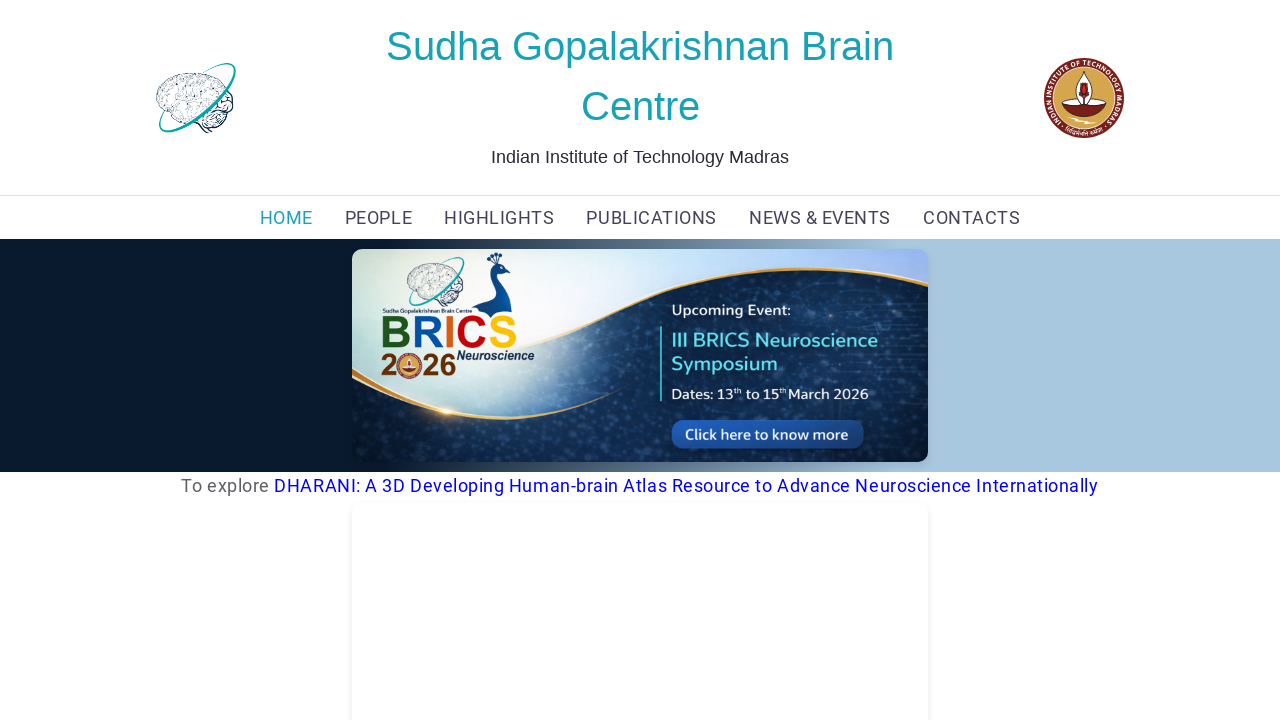

Navigated to homepage at https://iitm.humanbrain.in/index.html
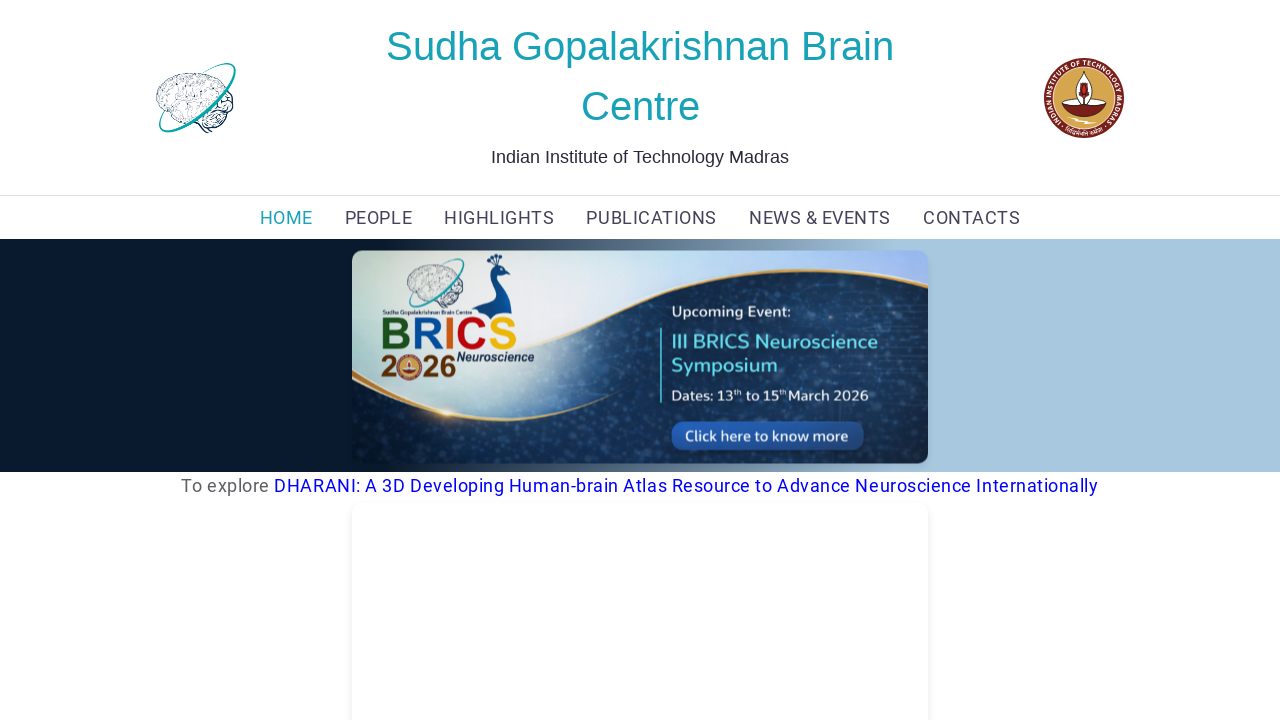

Located first heading with class 'head'
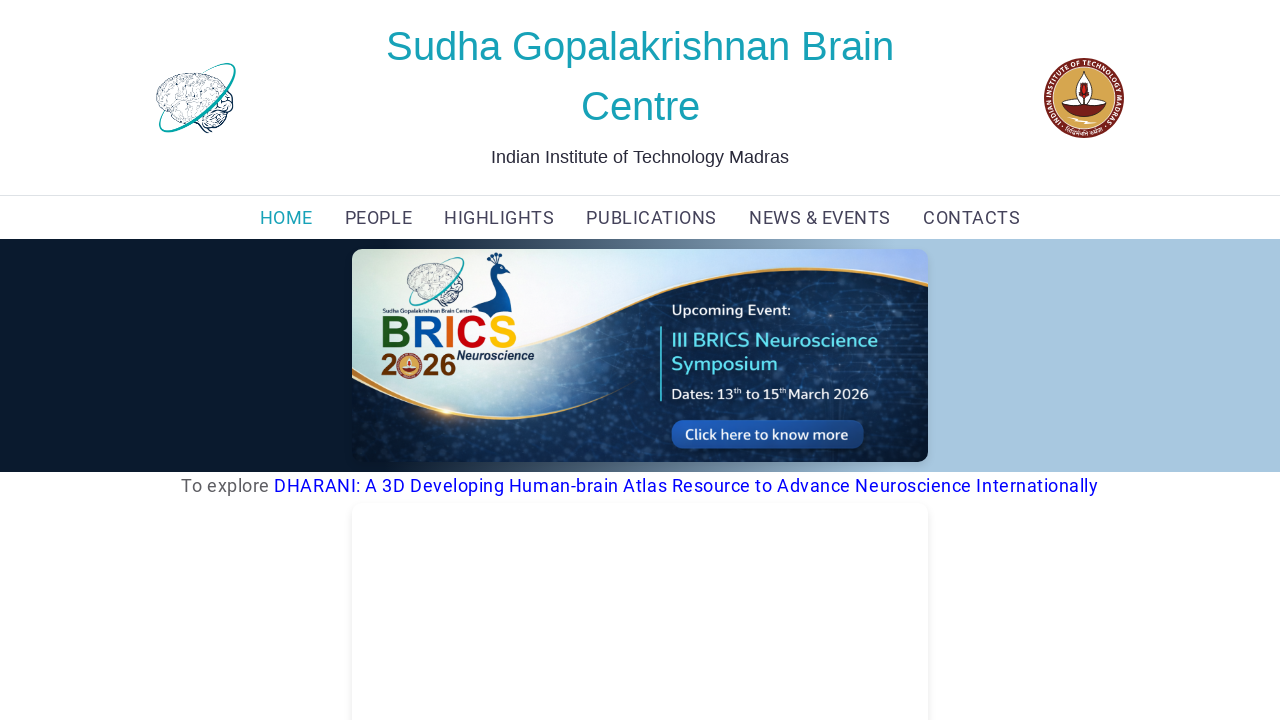

First heading element loaded and visible
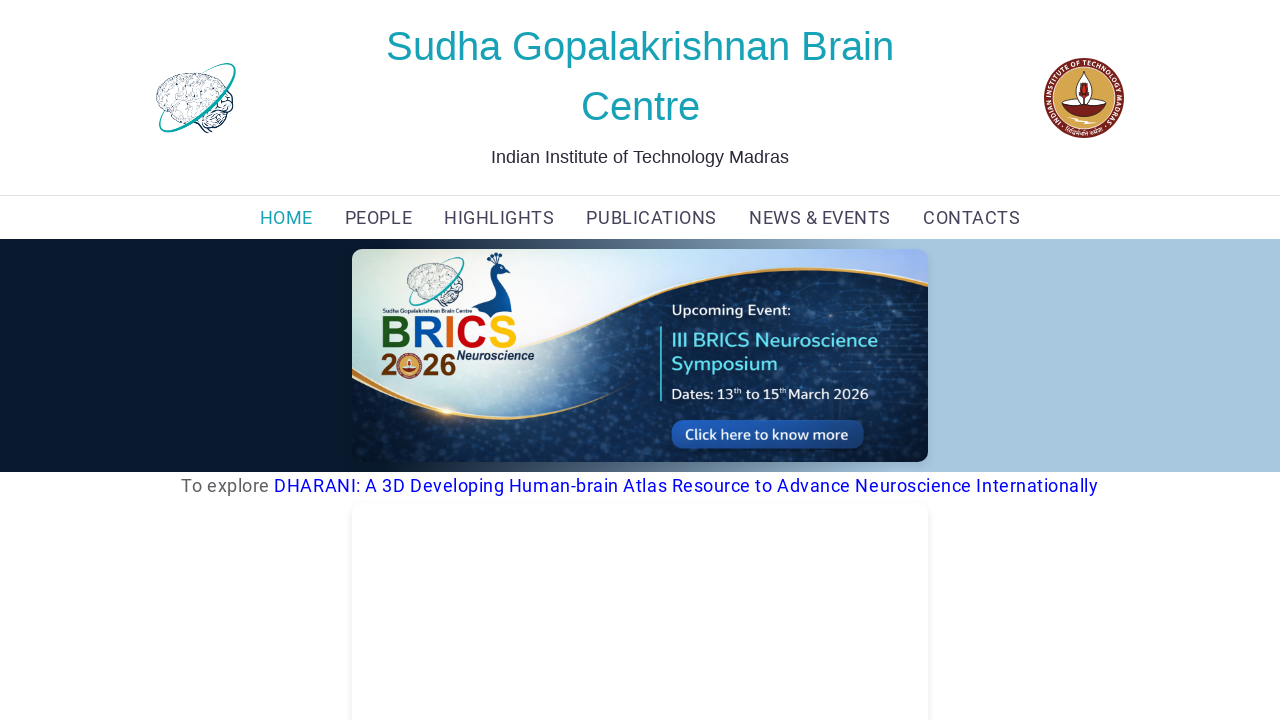

Located second heading (h5) following the first heading
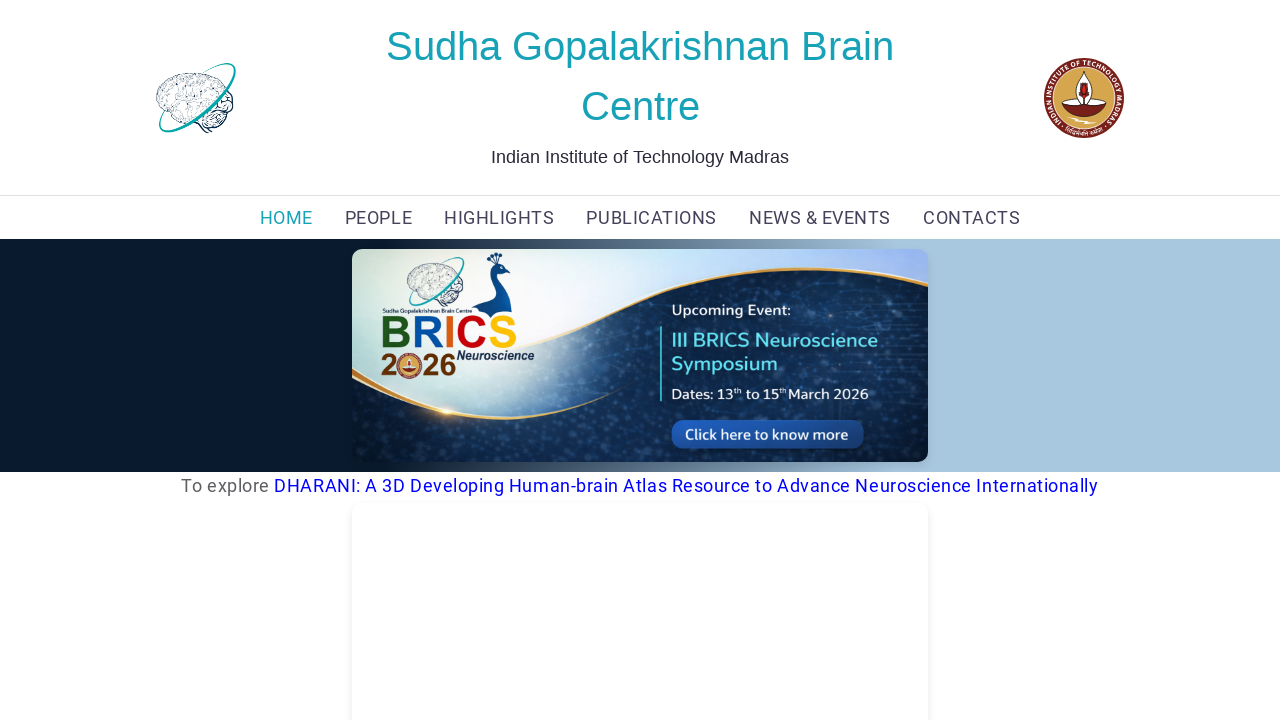

Second heading element loaded and visible
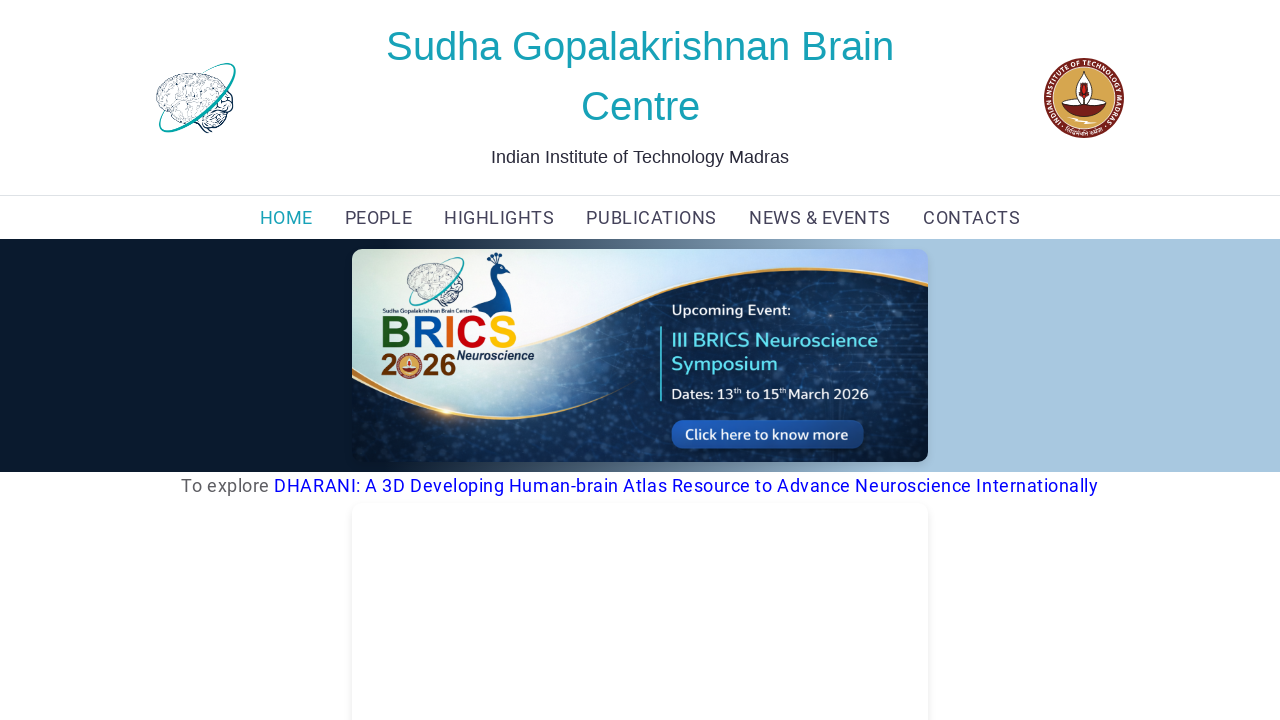

Located paragraph with classes 'footer-data text-justify'
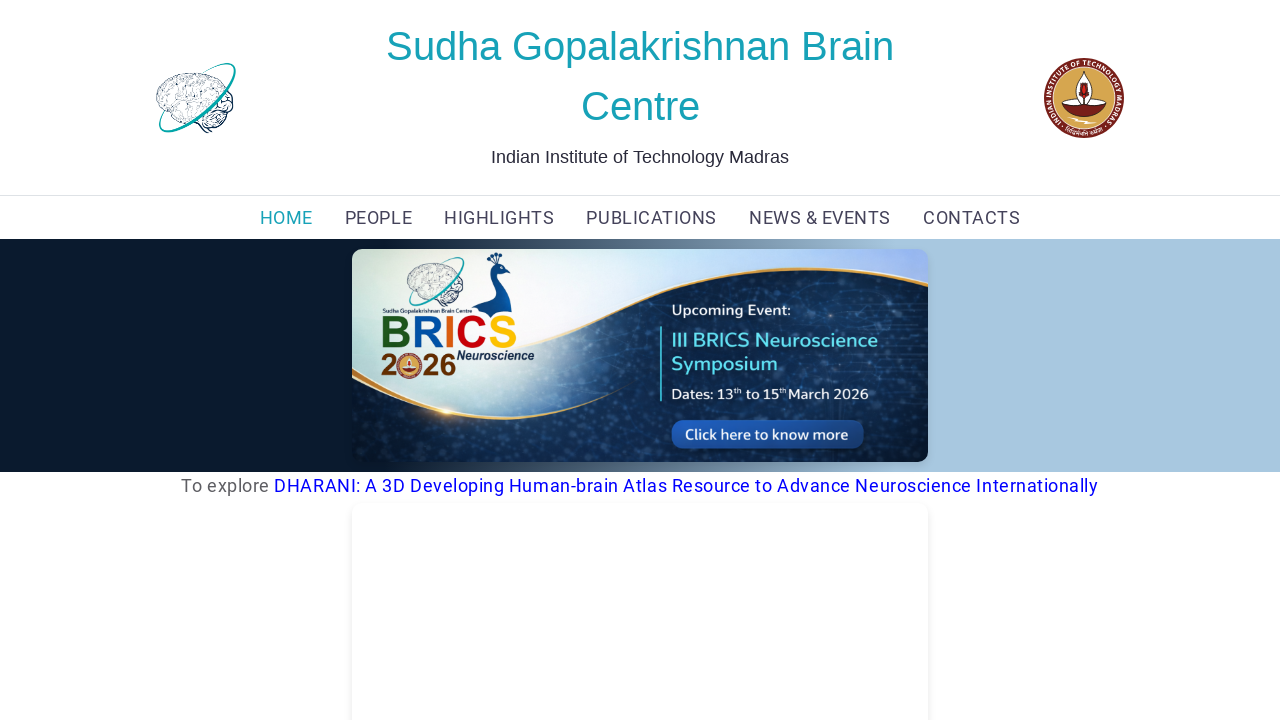

Paragraph content loaded and visible
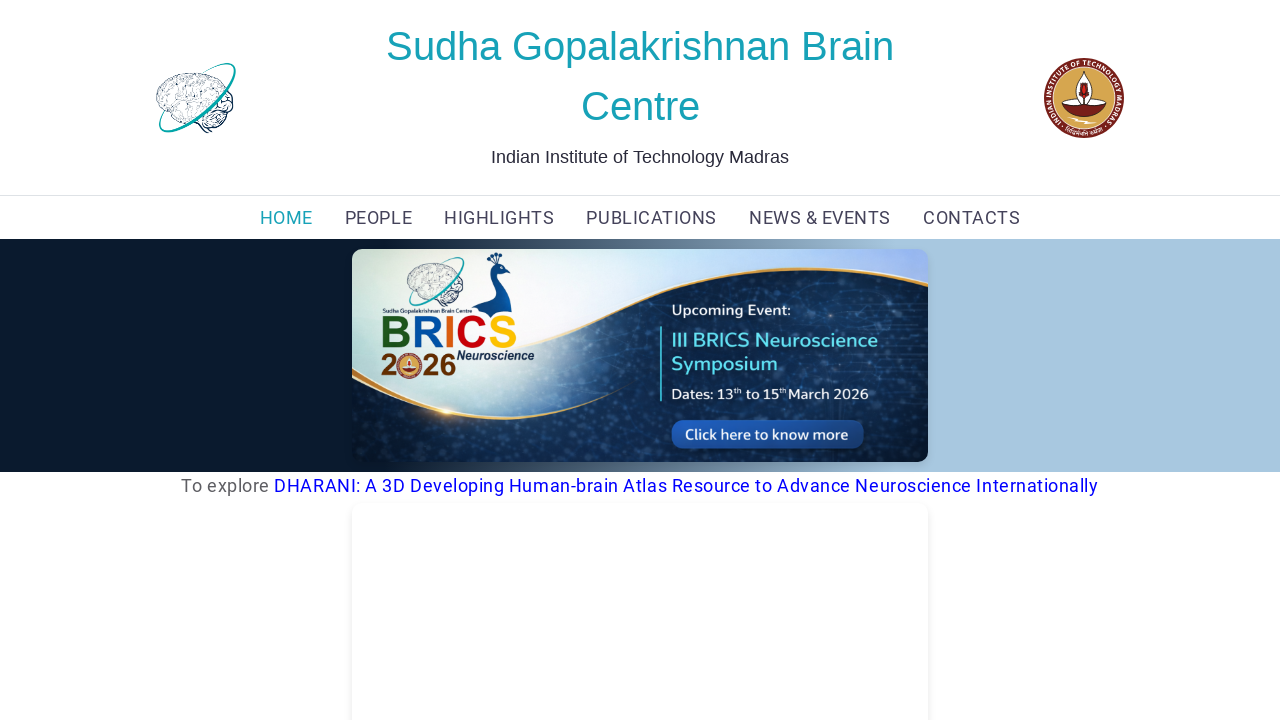

Located brain portal link with class 'blinker-link'
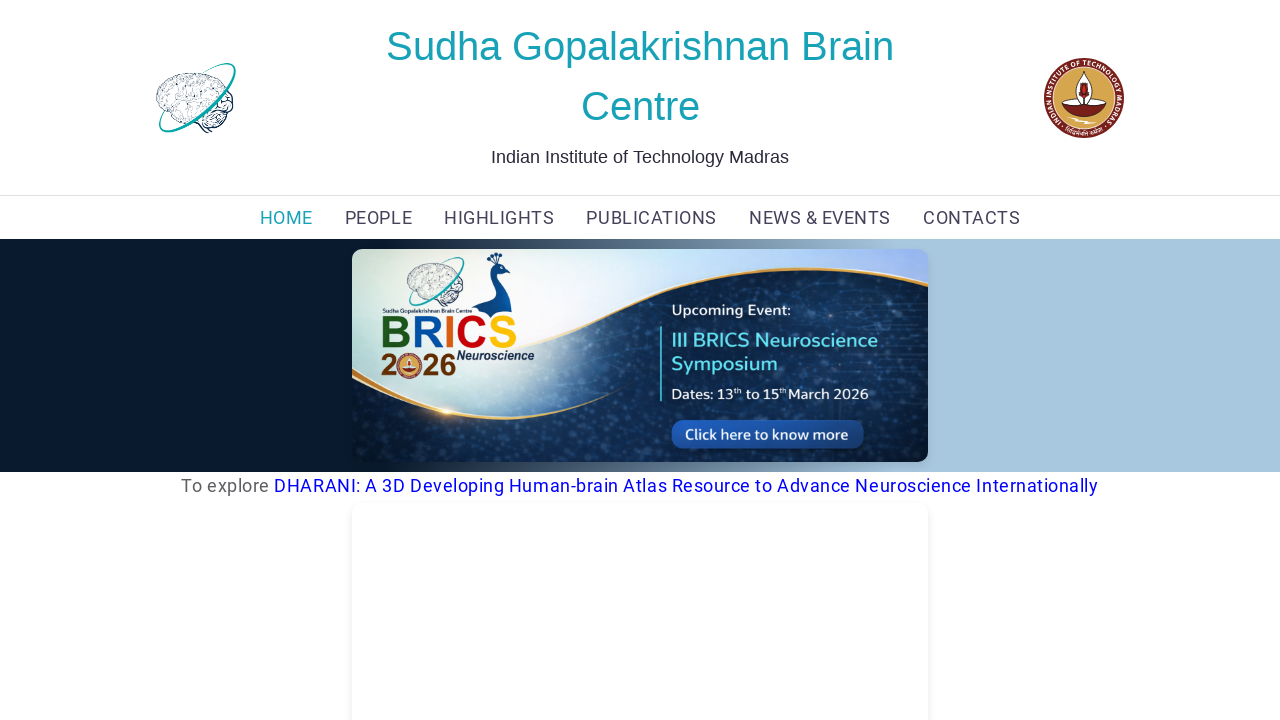

Brain portal link loaded and visible
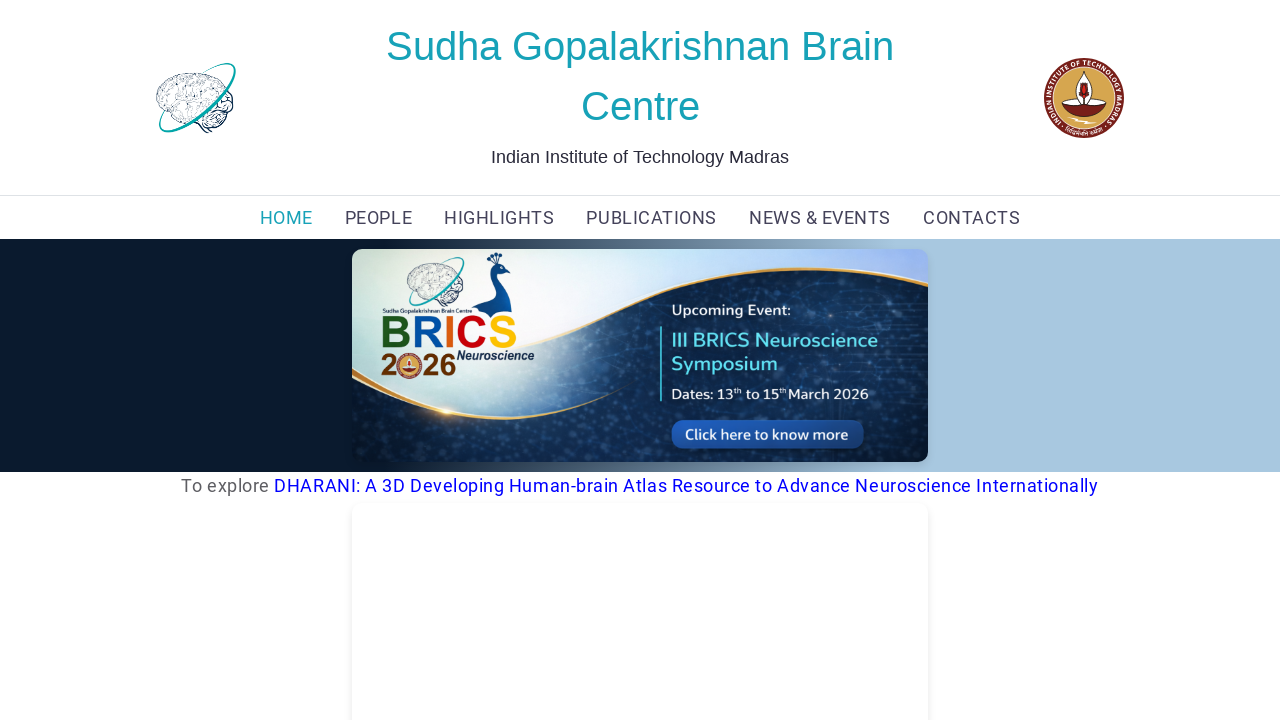

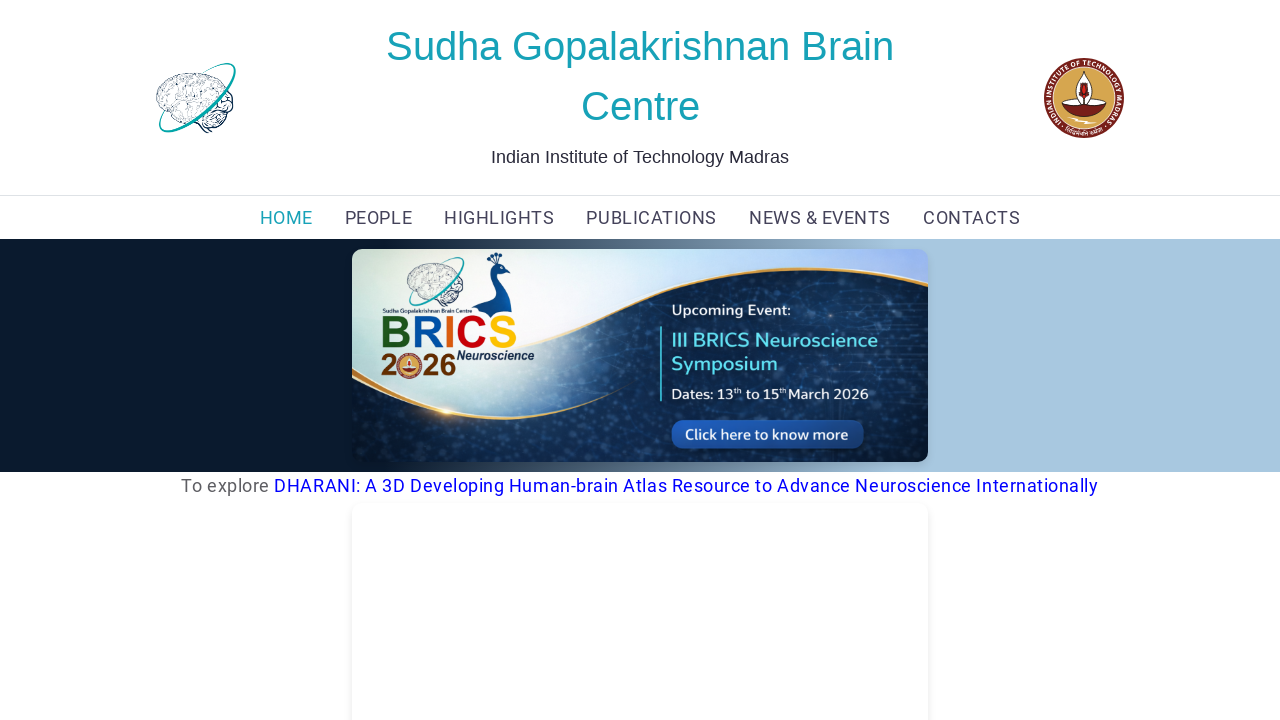